Navigates to the practice form page and verifies the presence of an h5 heading element by retrieving its text

Starting URL: https://demoqa.com/automation-practice-form

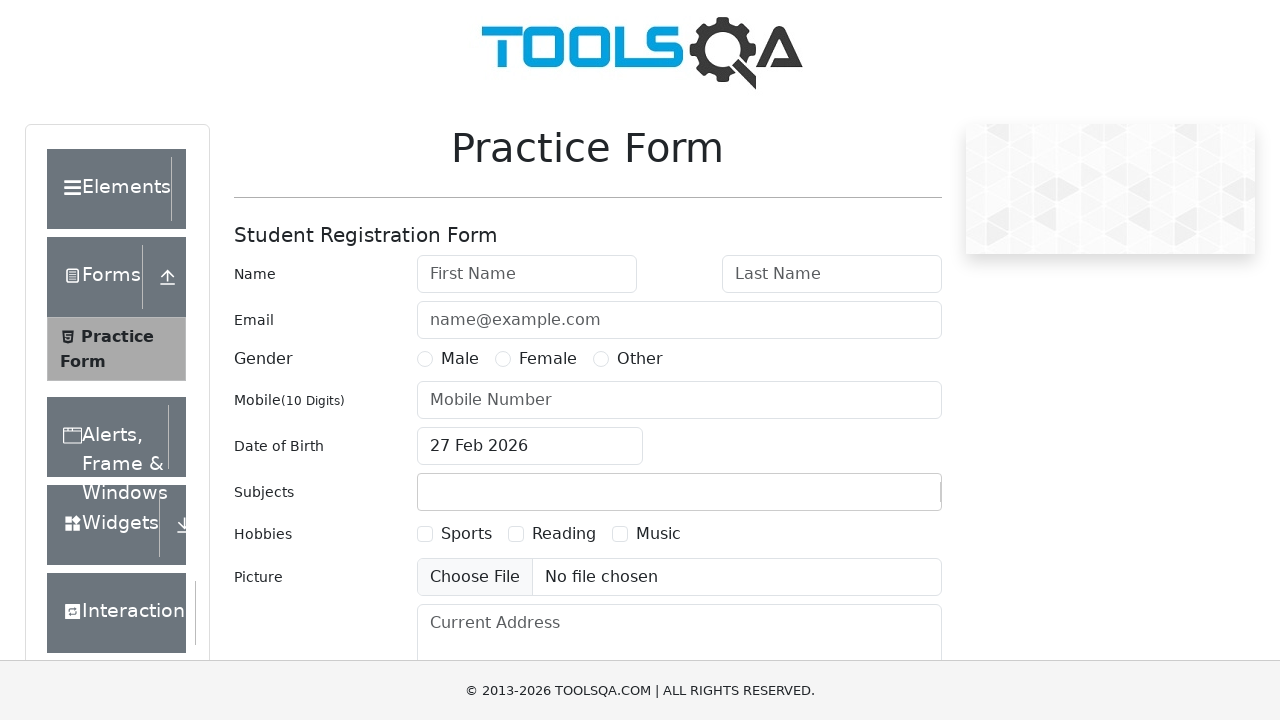

Navigated to practice form page at https://demoqa.com/automation-practice-form
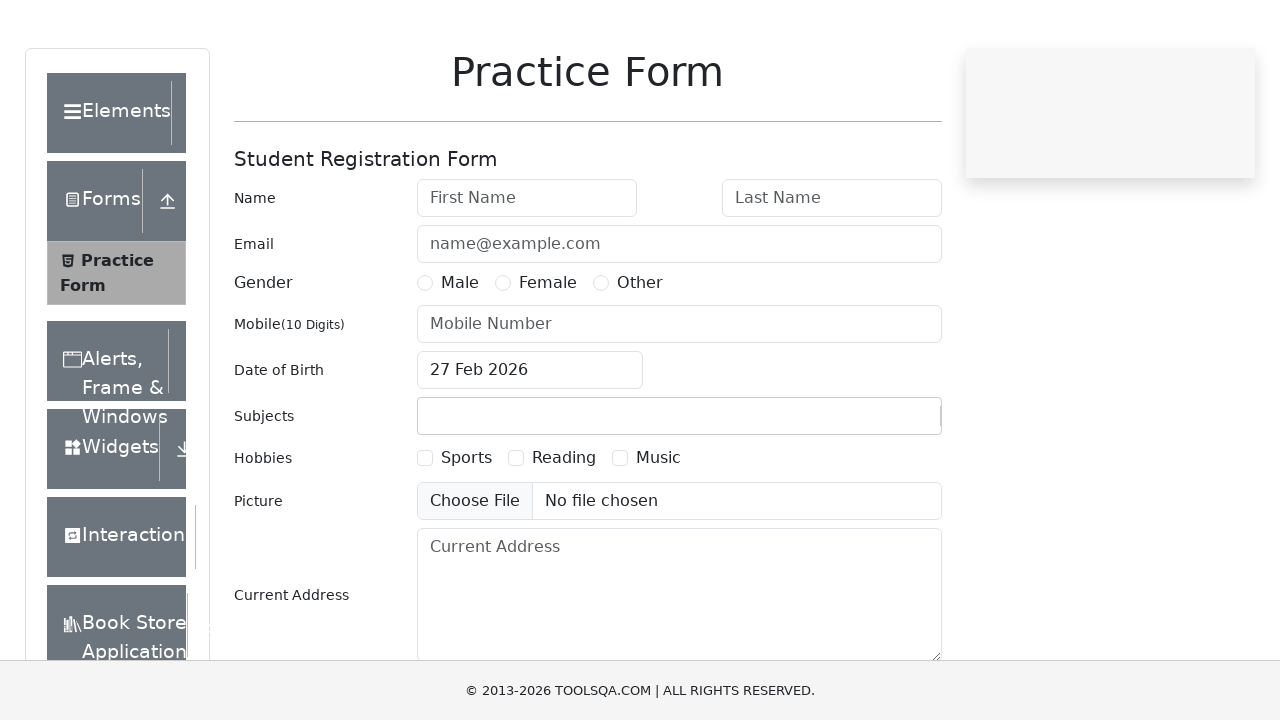

H5 heading element is present and loaded
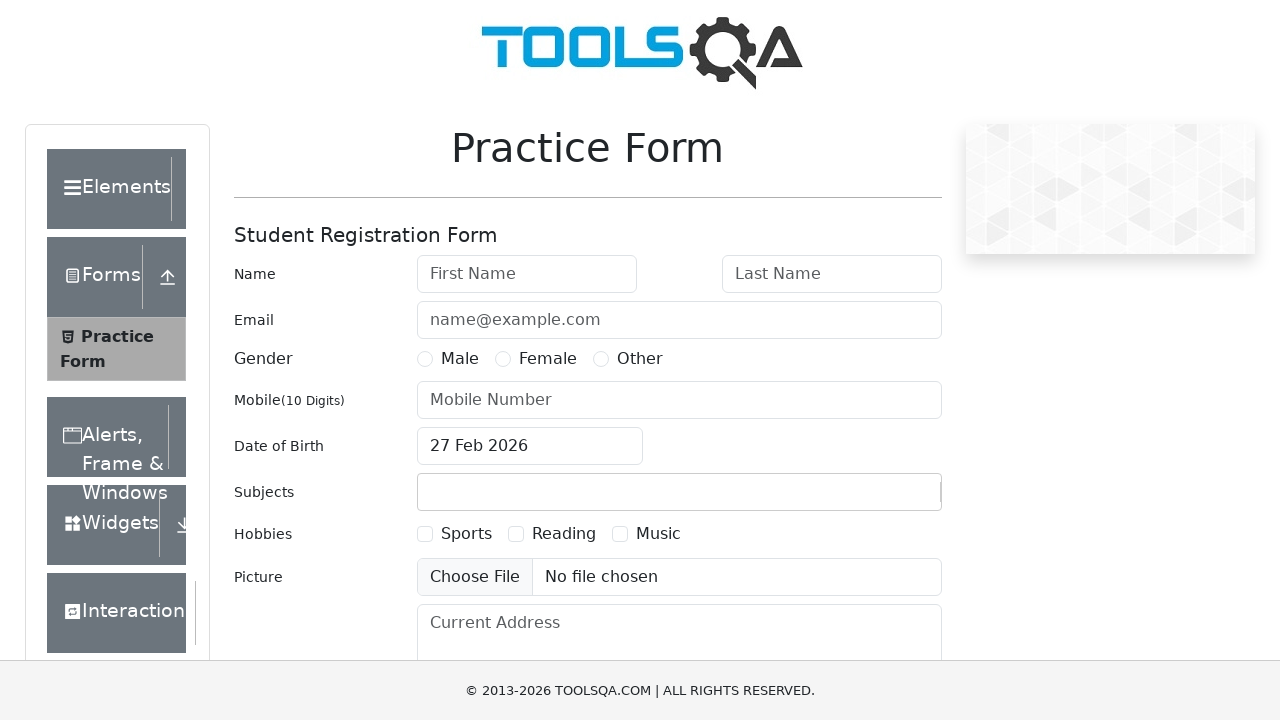

Retrieved and printed h5 heading text: Student Registration Form
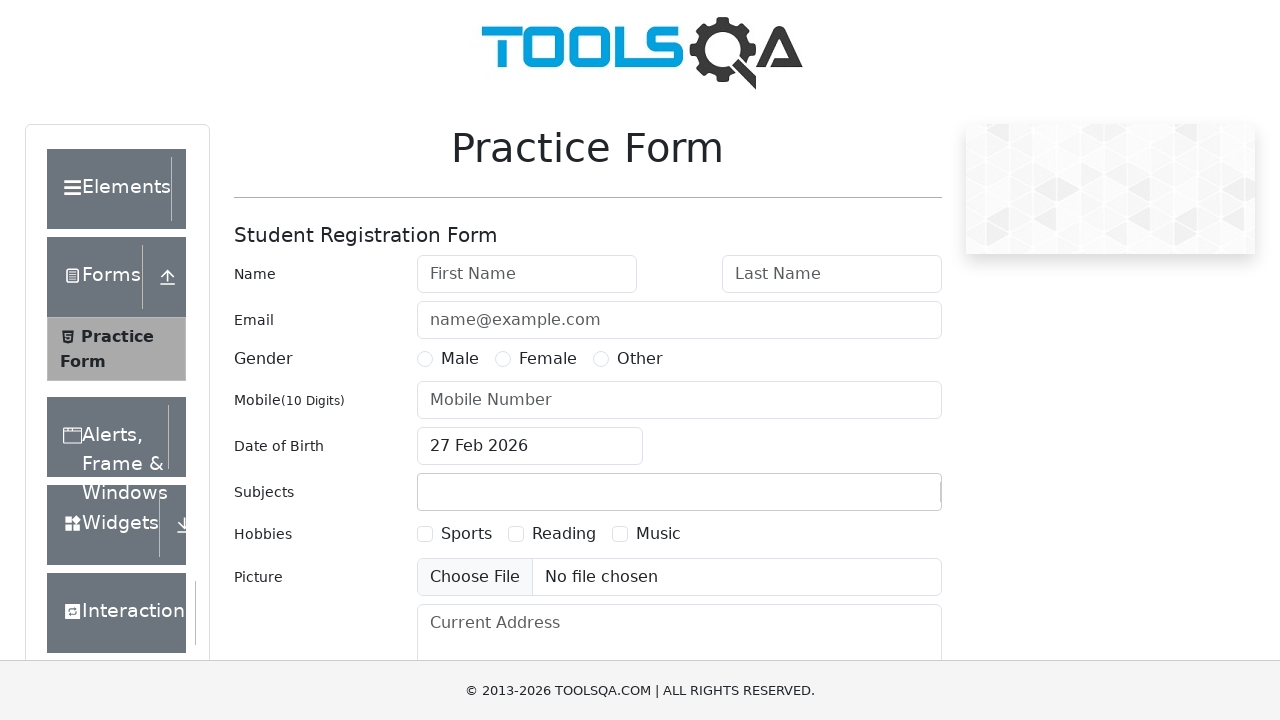

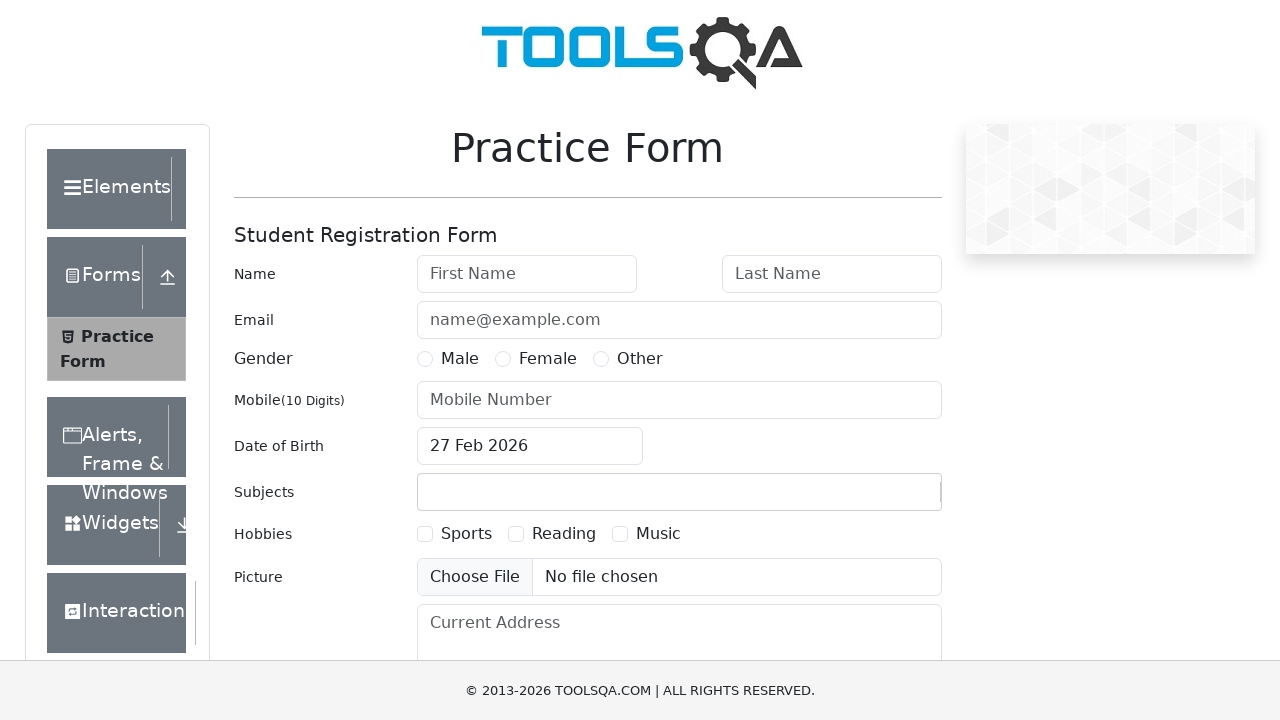